Tests opening a new tab by clicking the open tab link

Starting URL: https://codenboxautomationlab.com/practice/

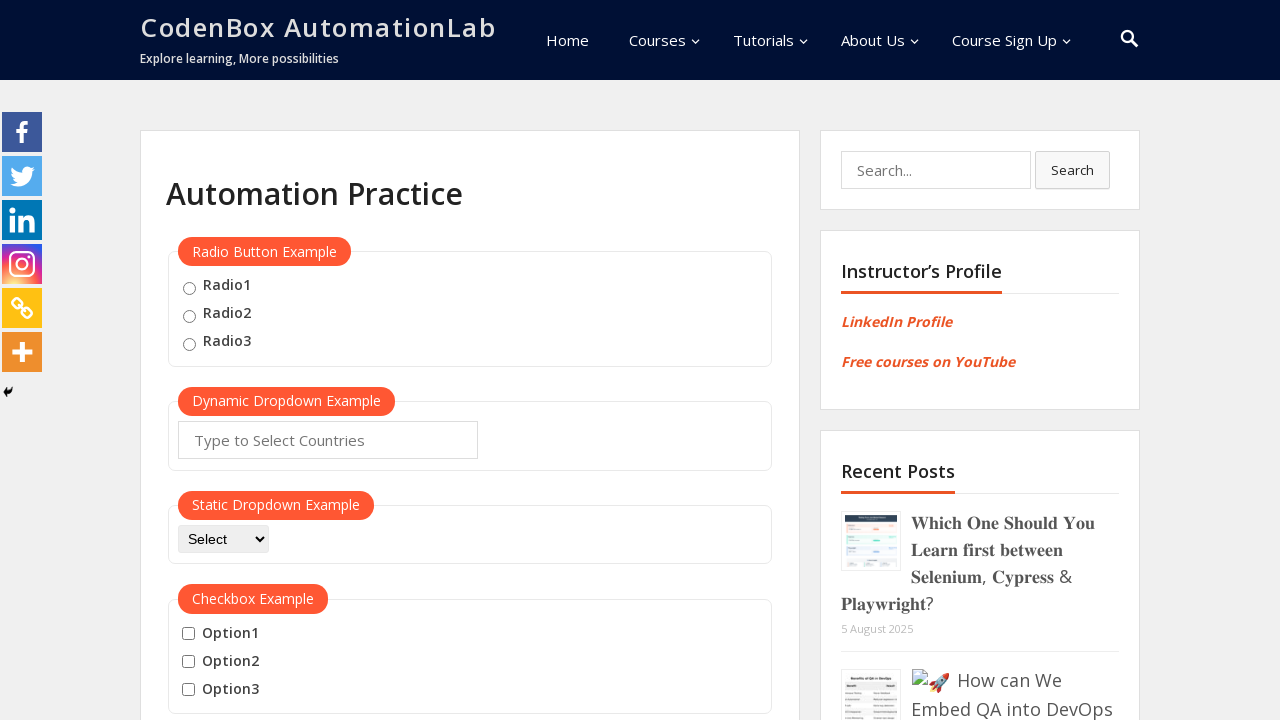

Removed target attribute from open tab link
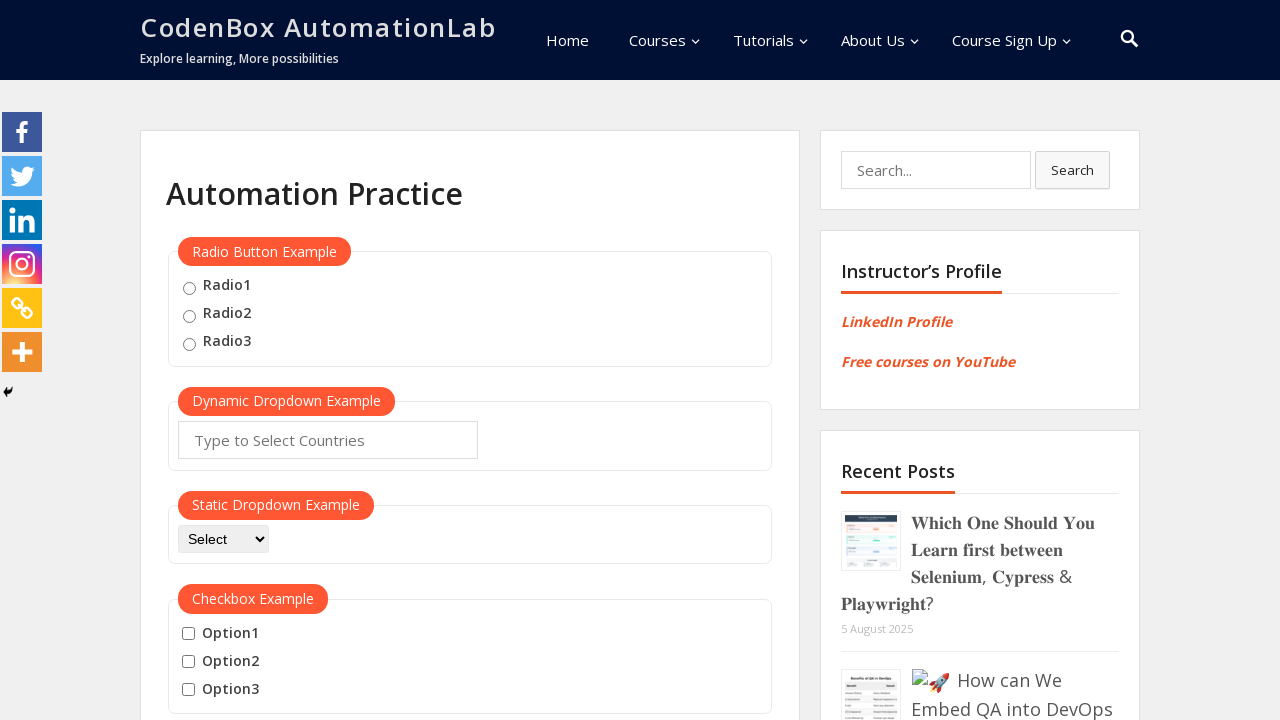

Clicked open tab link to switch to new tab at (210, 361) on #opentab
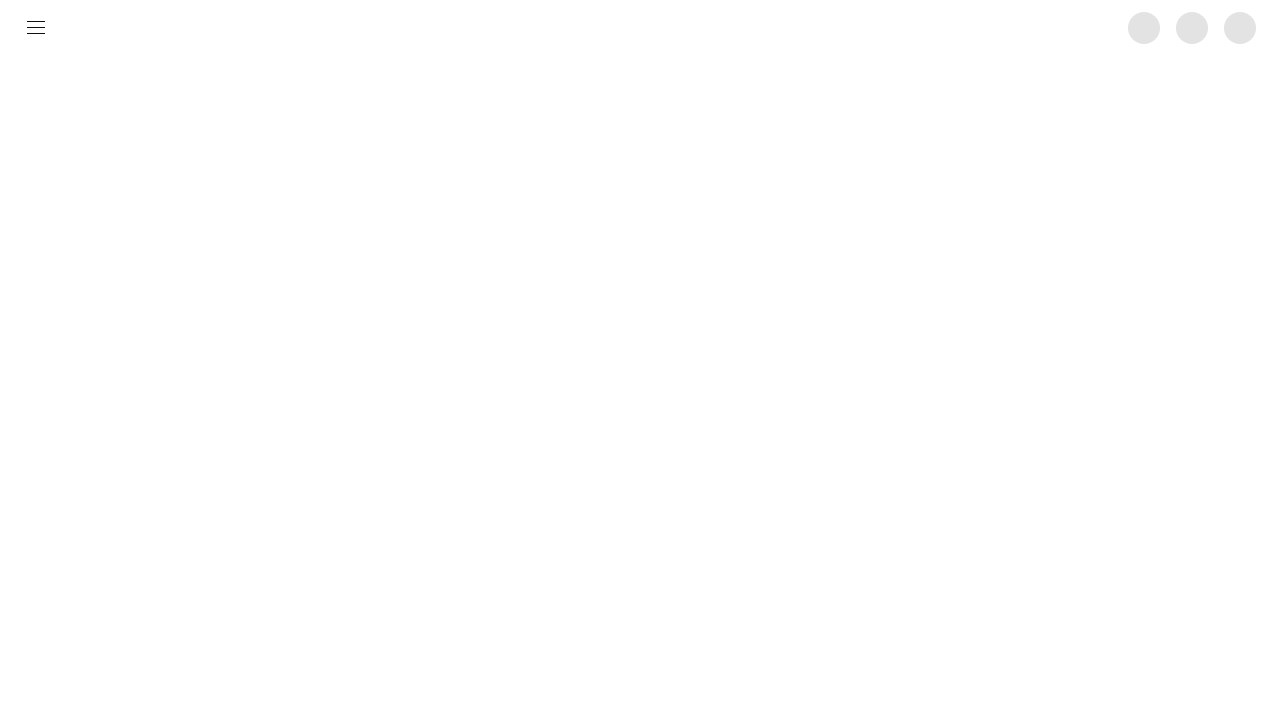

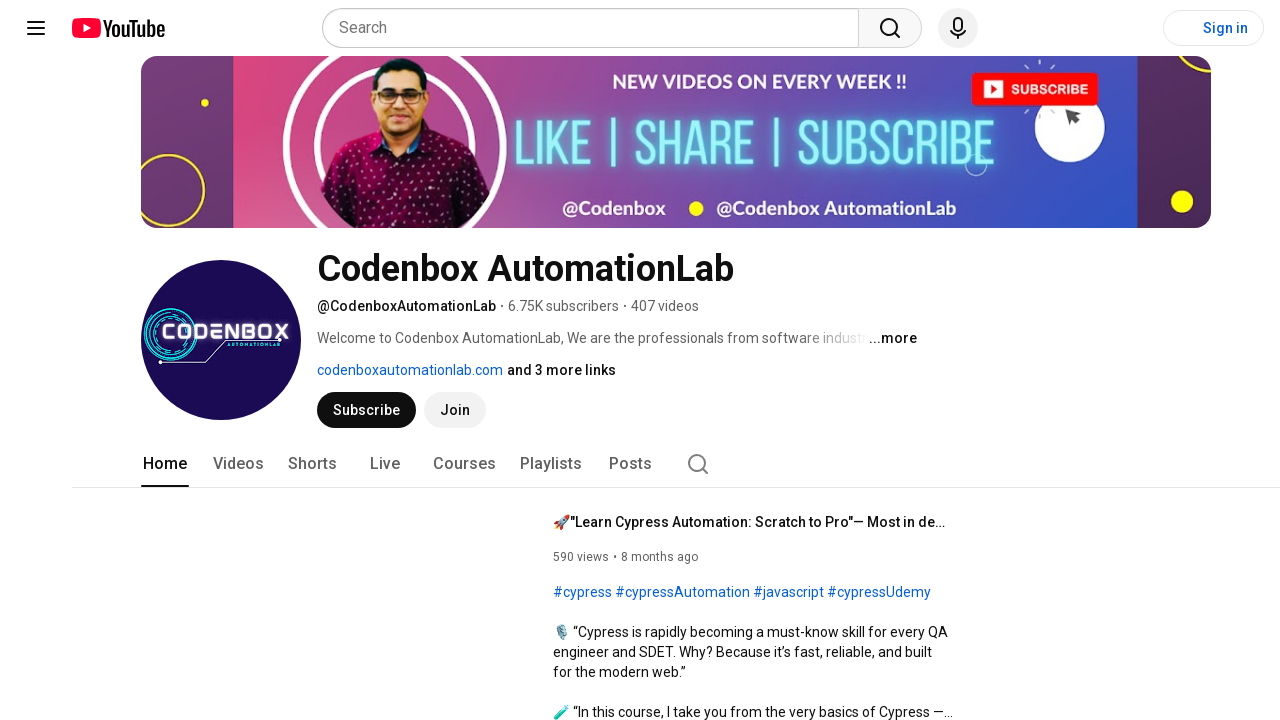